Tests dynamic loading functionality by clicking a Start button and verifying that "Hello World!" text appears after the loading completes.

Starting URL: https://the-internet.herokuapp.com/dynamic_loading/2

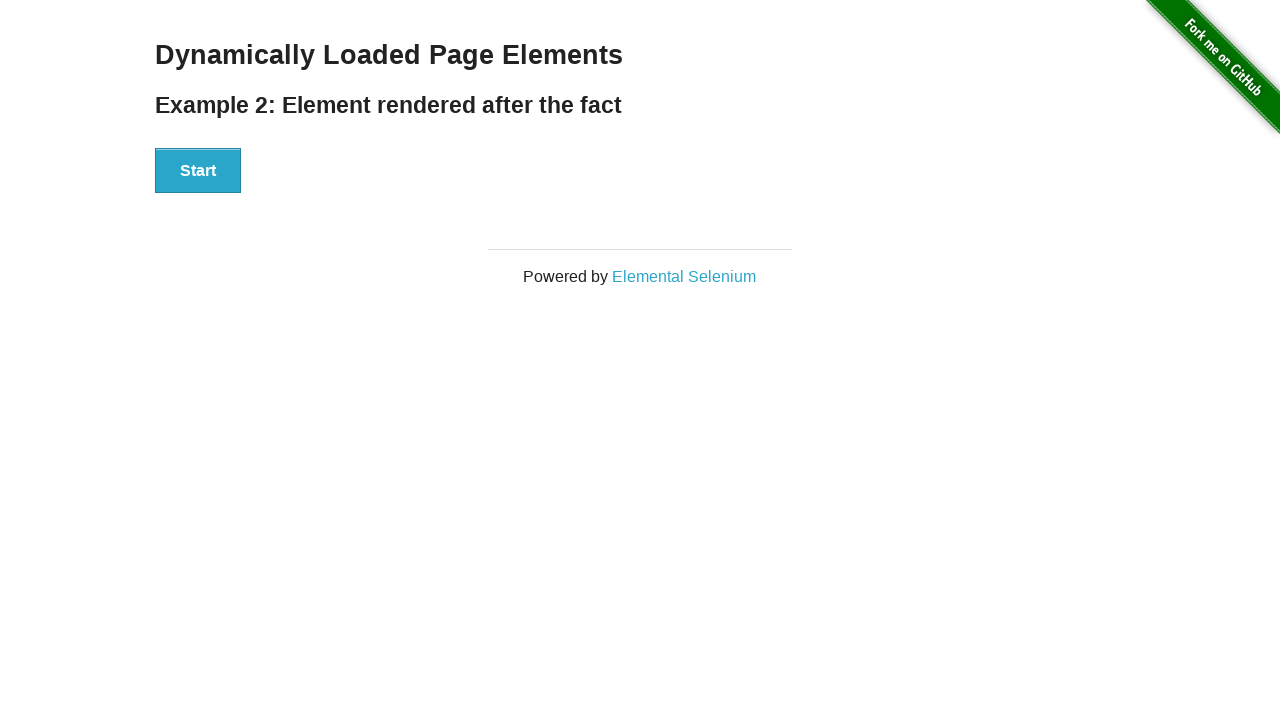

Clicked the Start button to trigger dynamic loading at (198, 171) on xpath=//div[@id='start']//button
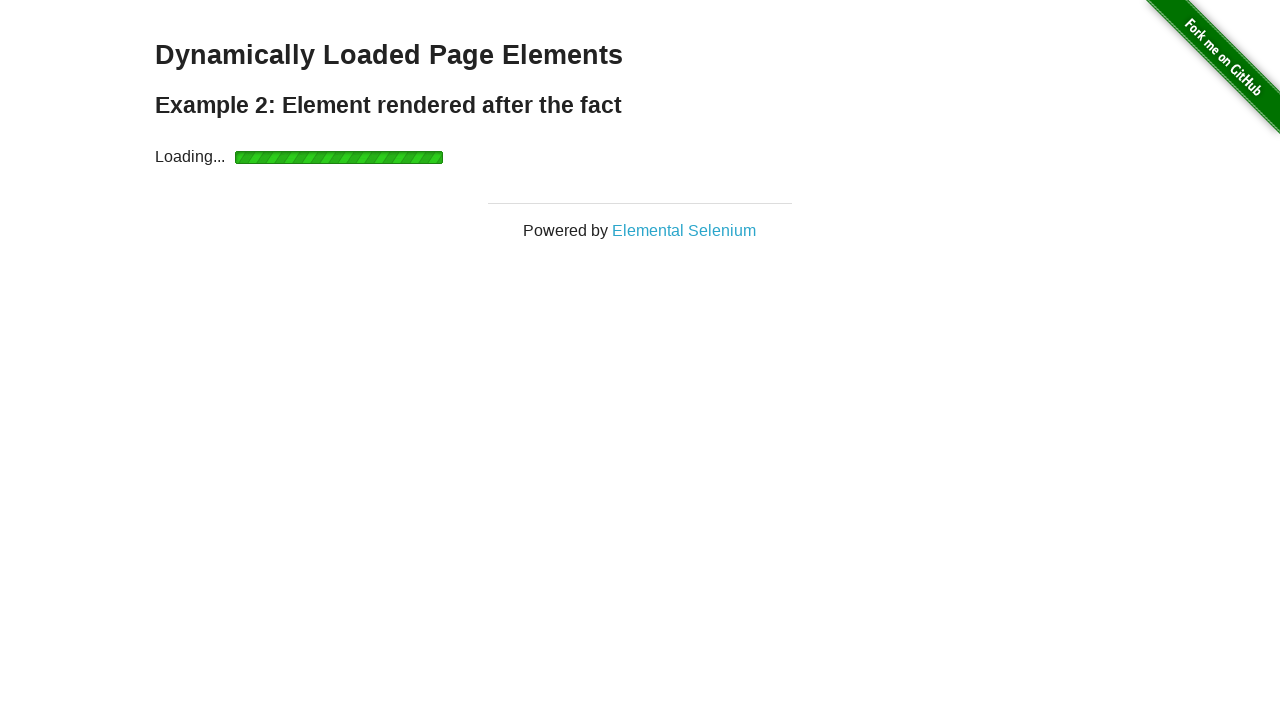

Waited for finish element to become visible after loading completes
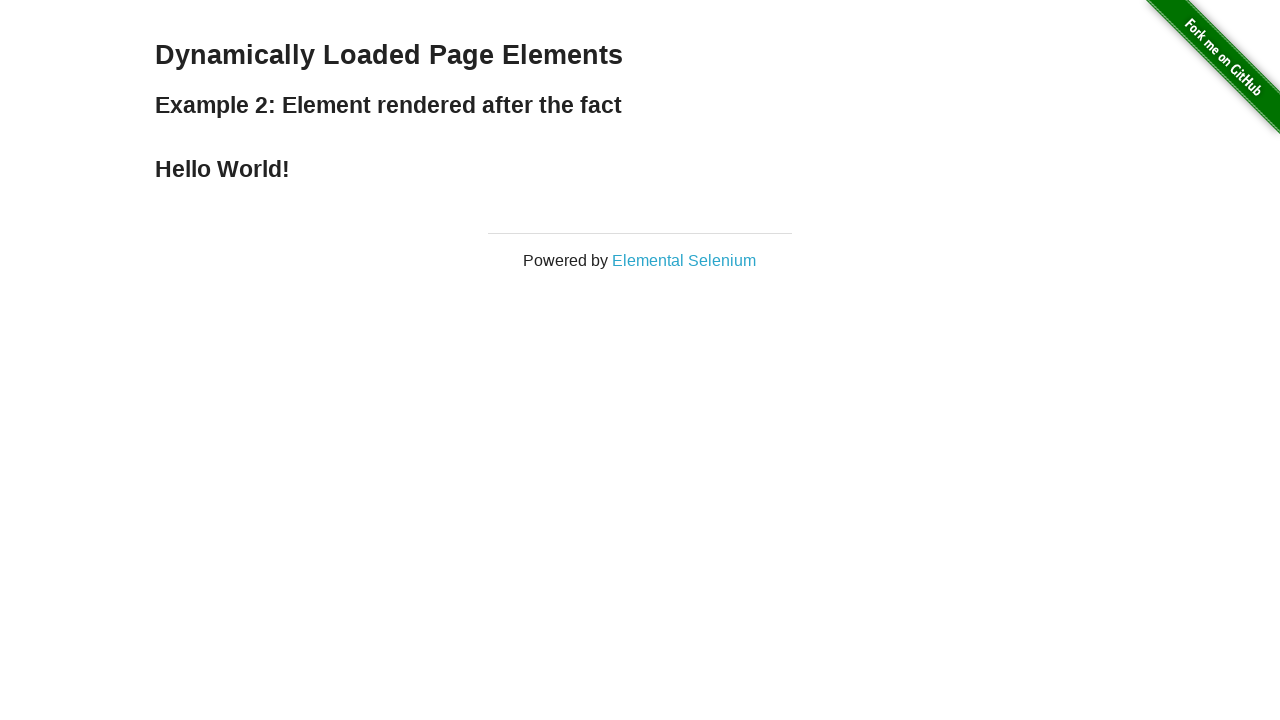

Verified that 'Hello World!' text is displayed
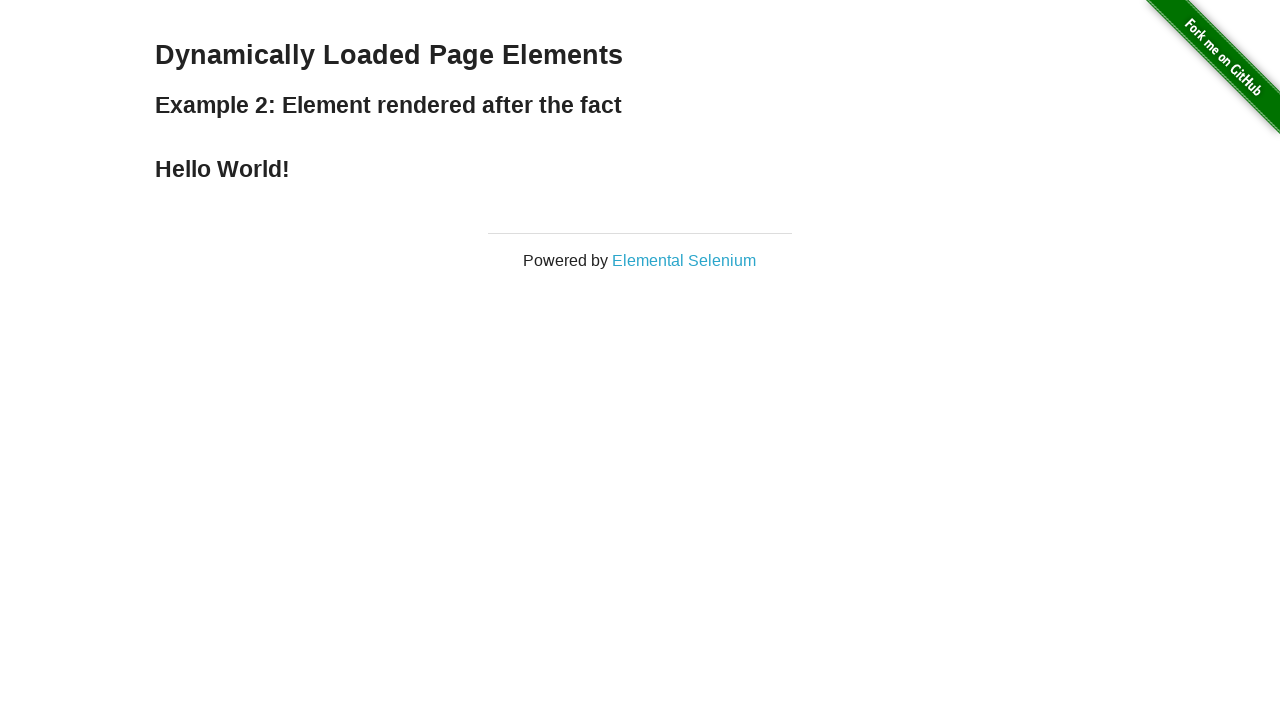

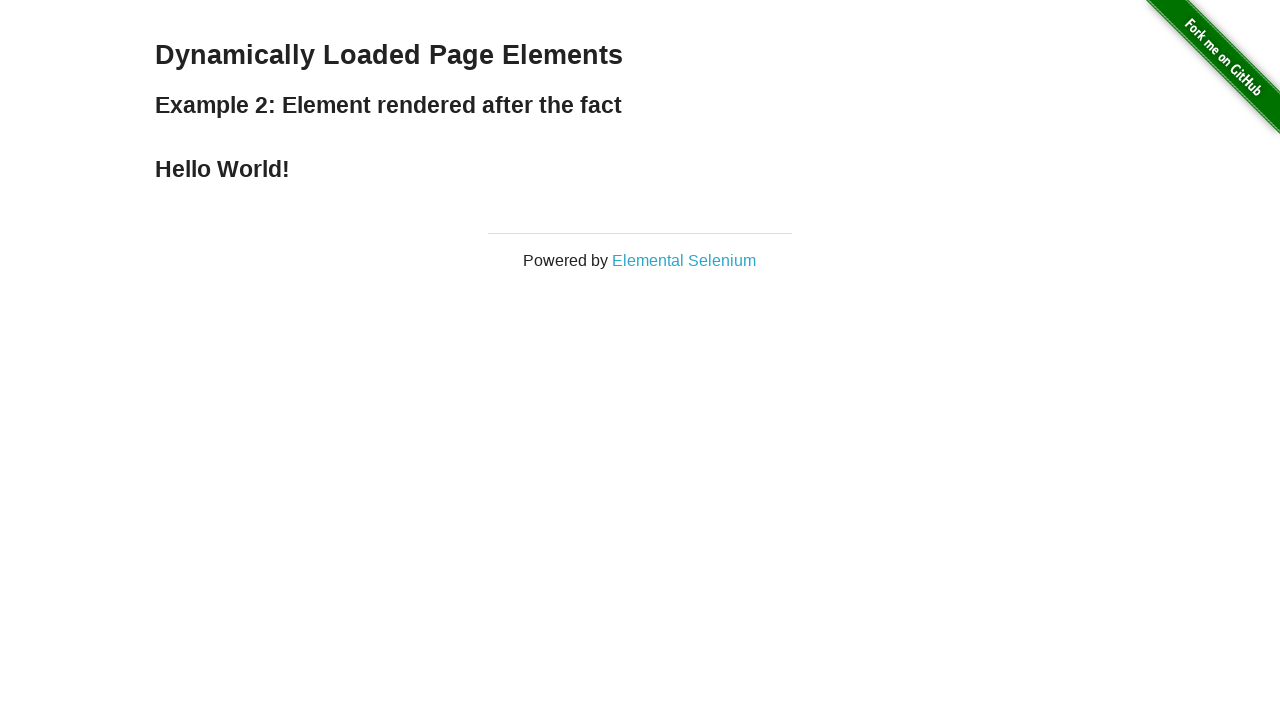